Tests login form security by attempting SQL injection attack

Starting URL: https://www.saucedemo.com/

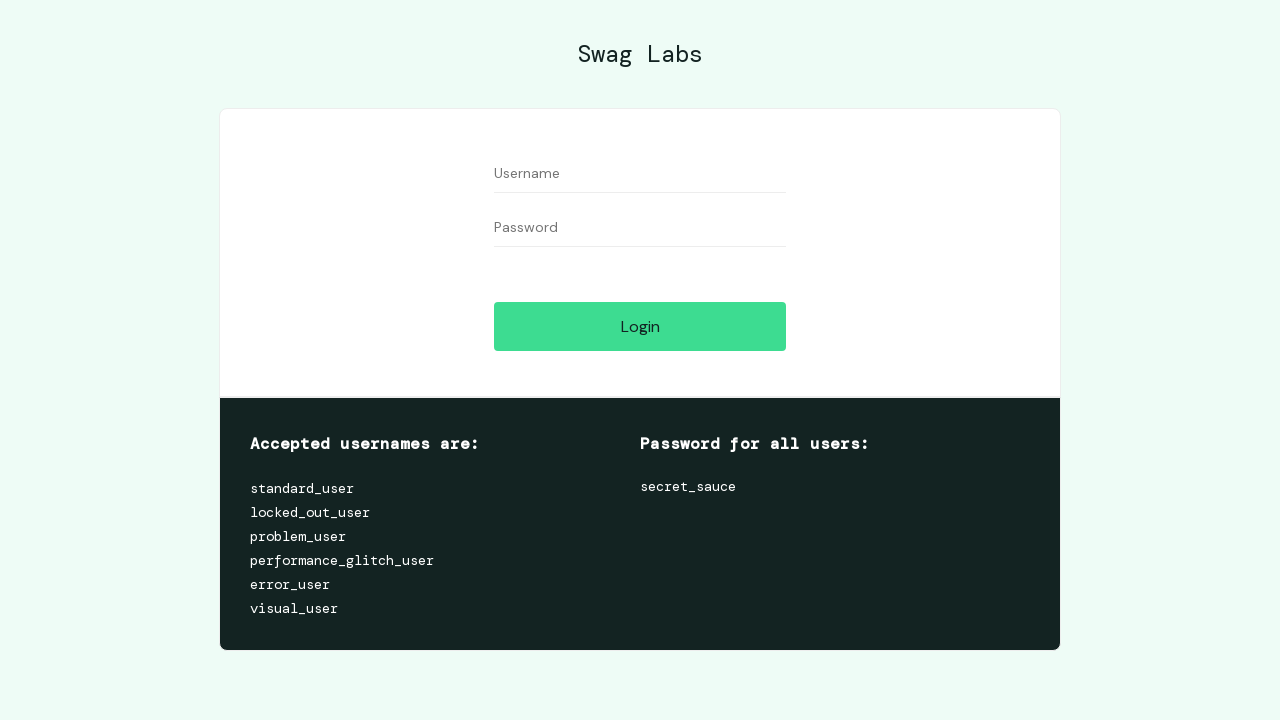

Entered SQL injection attempt in username field: ' OR '1'='1 on #user-name
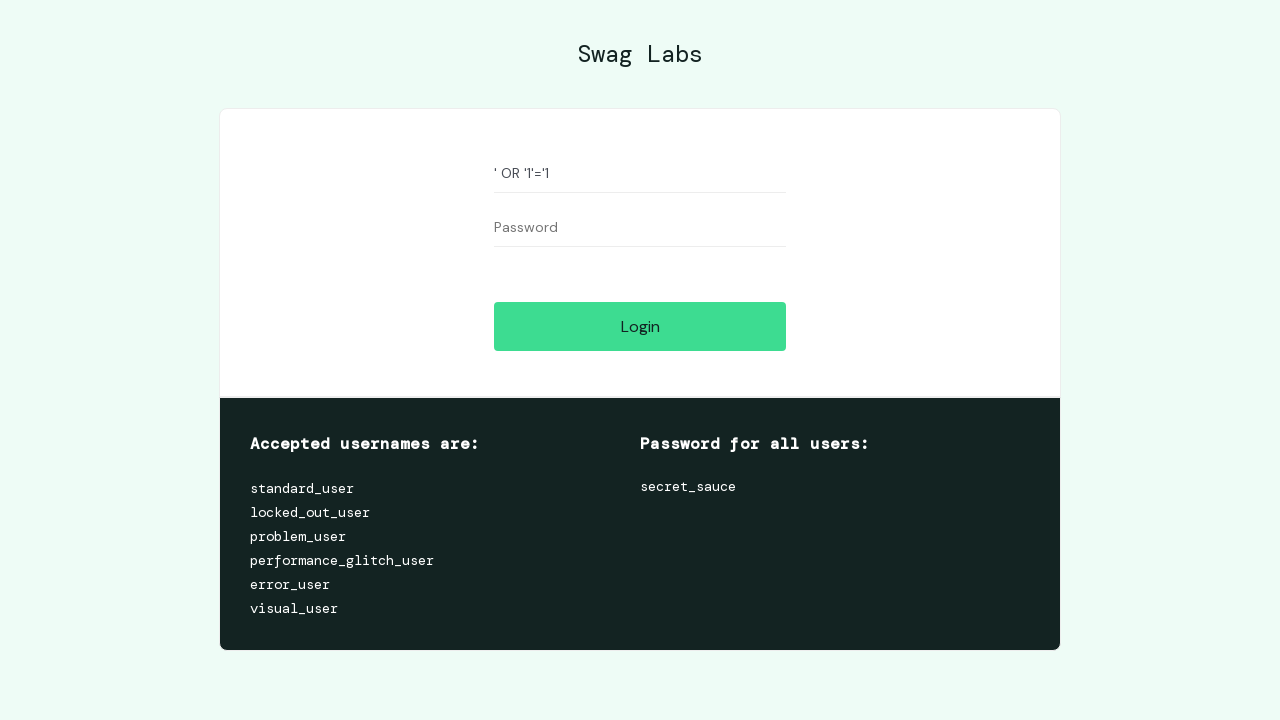

Entered SQL injection attempt in password field: ' OR '1'='1 on #password
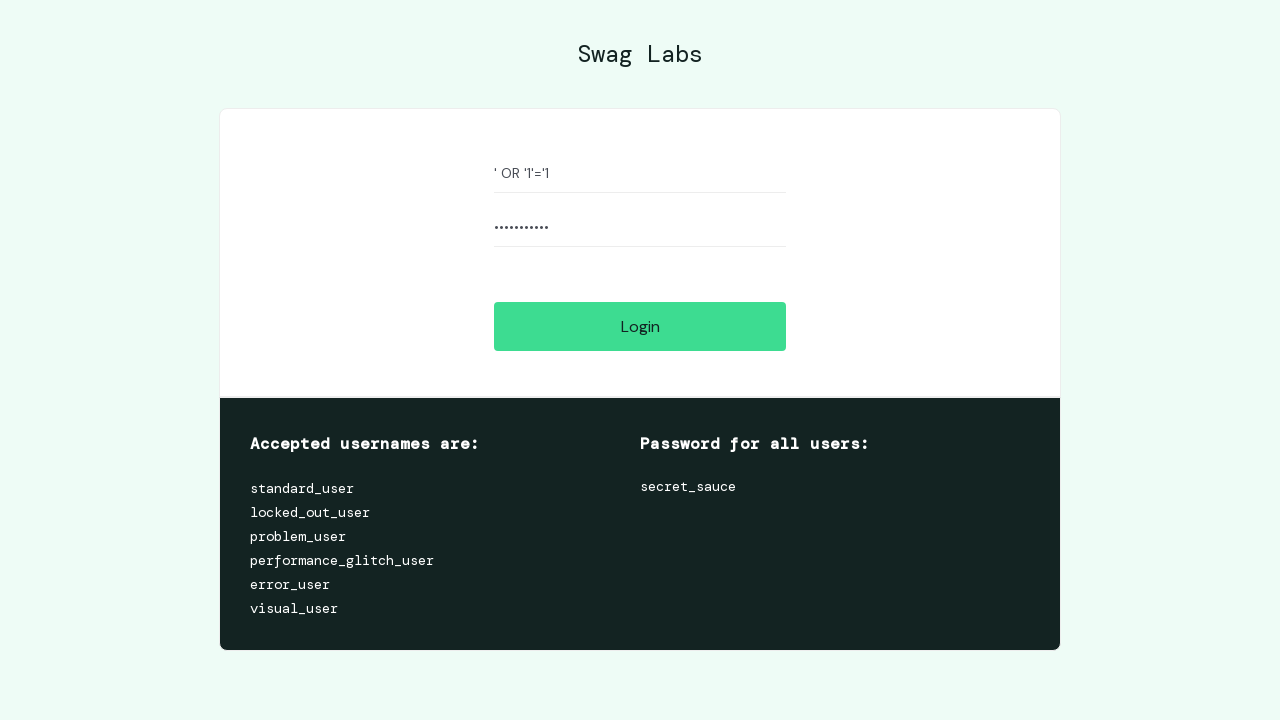

Clicked login button to submit SQL injection payload at (640, 326) on #login-button
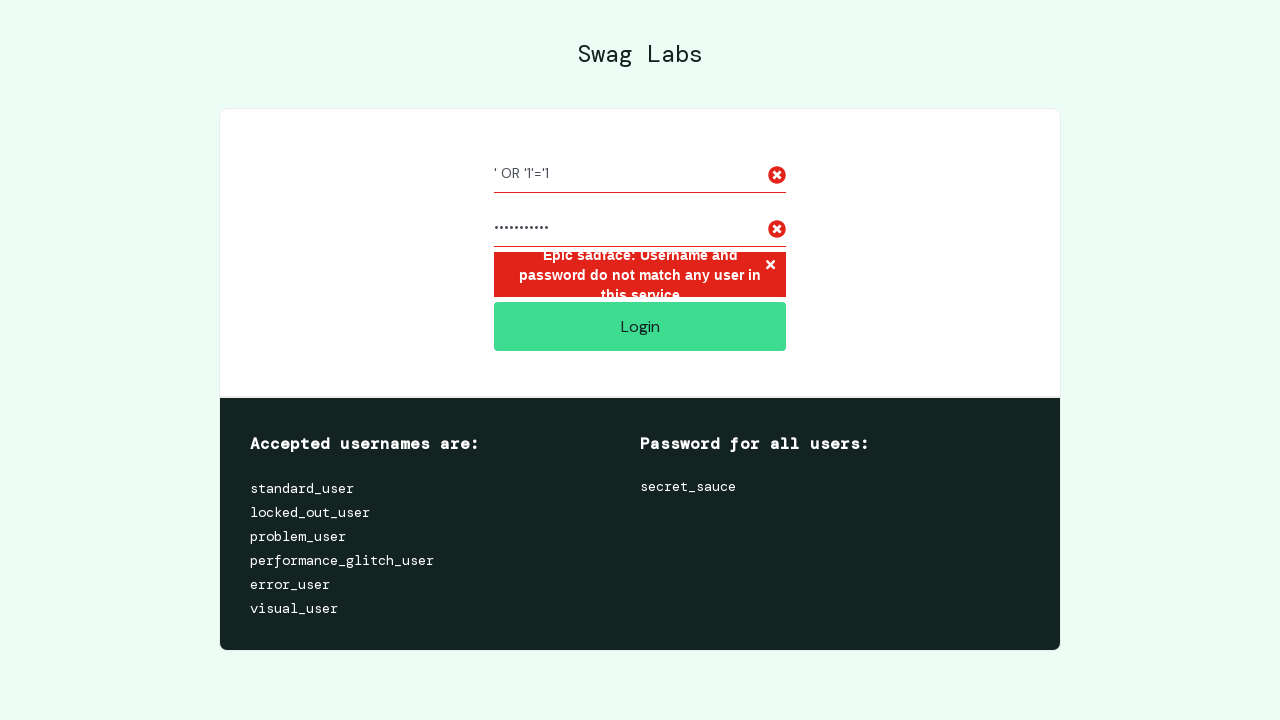

Verified login button still present - SQL injection attack was blocked
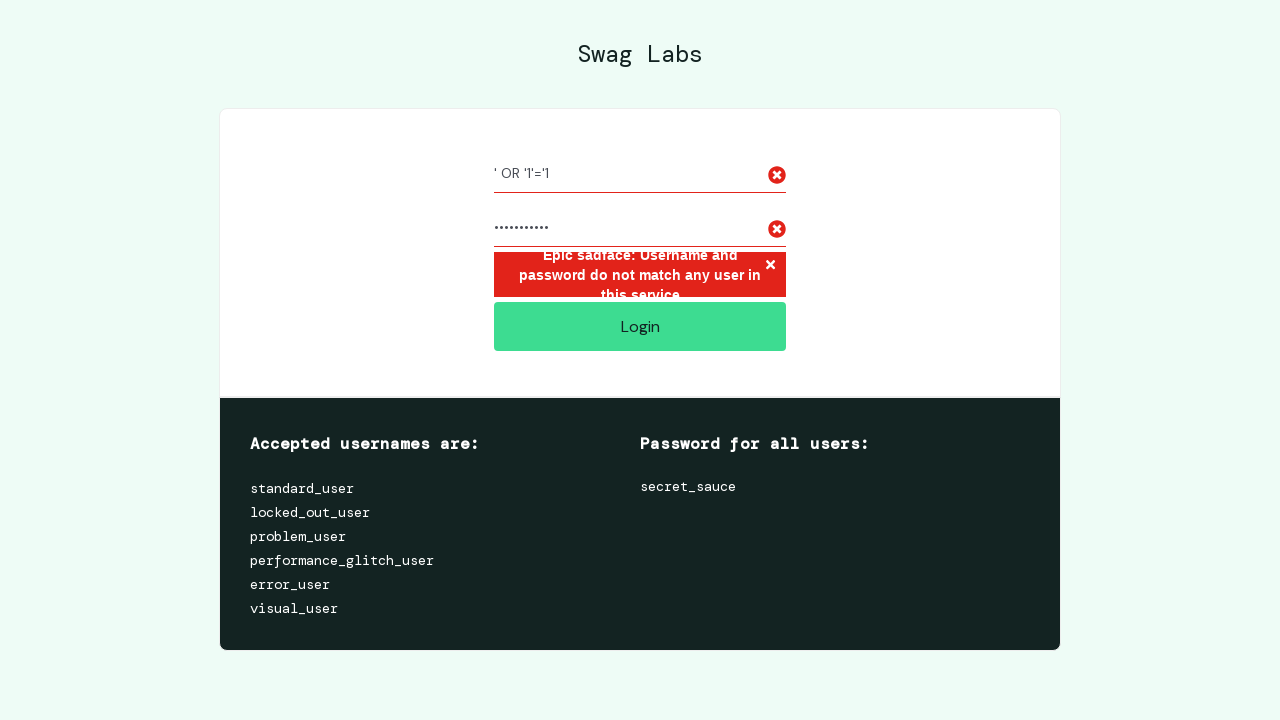

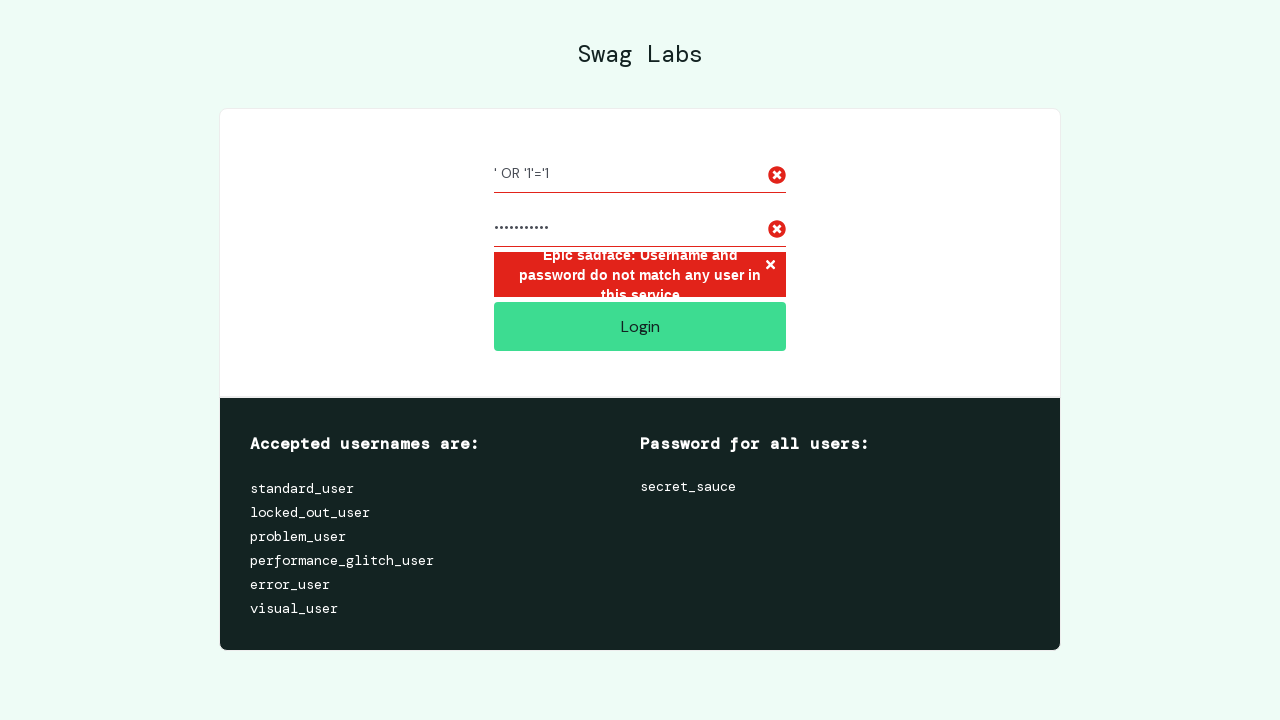